Clicks on the EDUCATION navigation link and verifies the page navigates correctly

Starting URL: https://www.mihastrehovec.si/

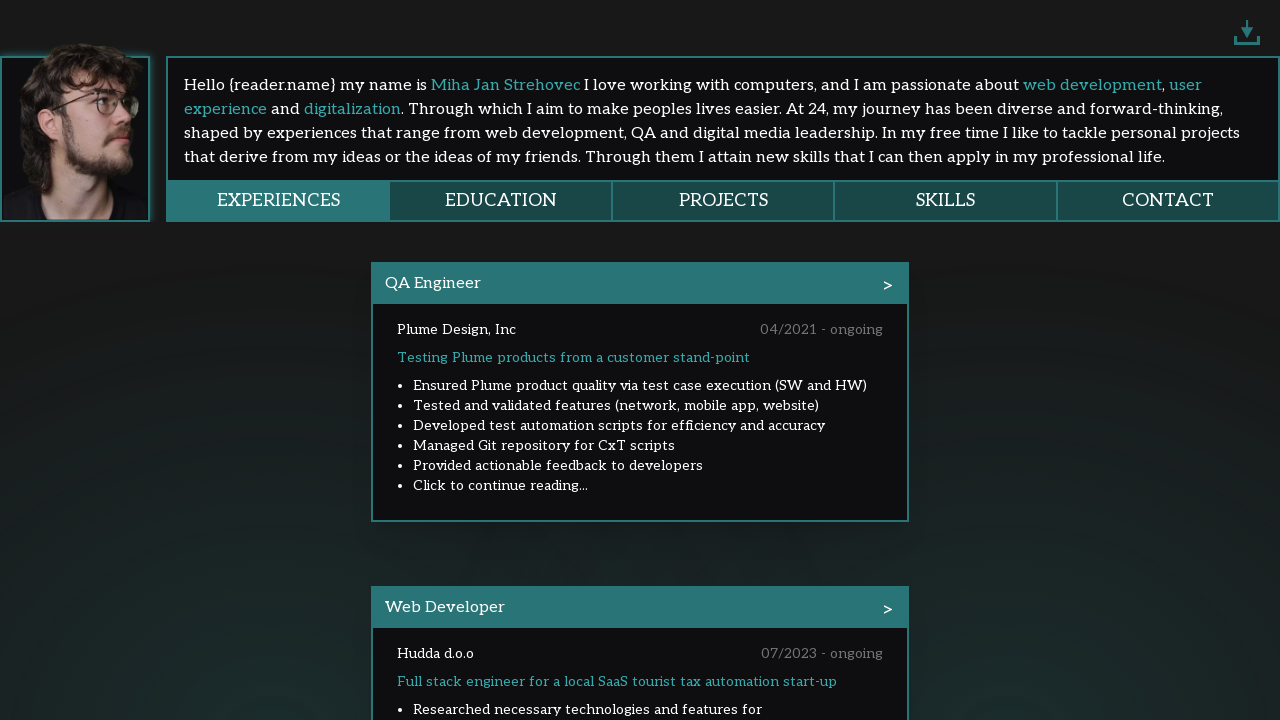

Clicked on the EDUCATION navigation link at (502, 200) on internal:role=link[name="EDUCATION"i]
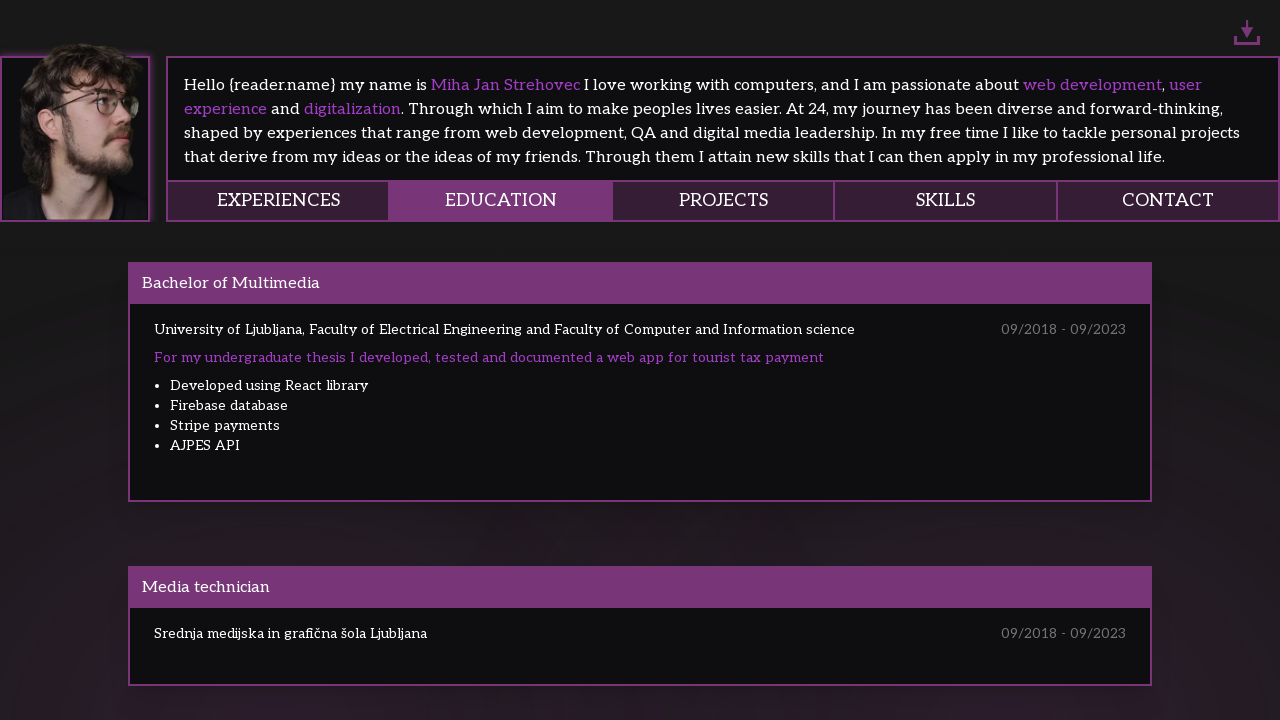

Page navigated to EDUCATION section and network idle state reached
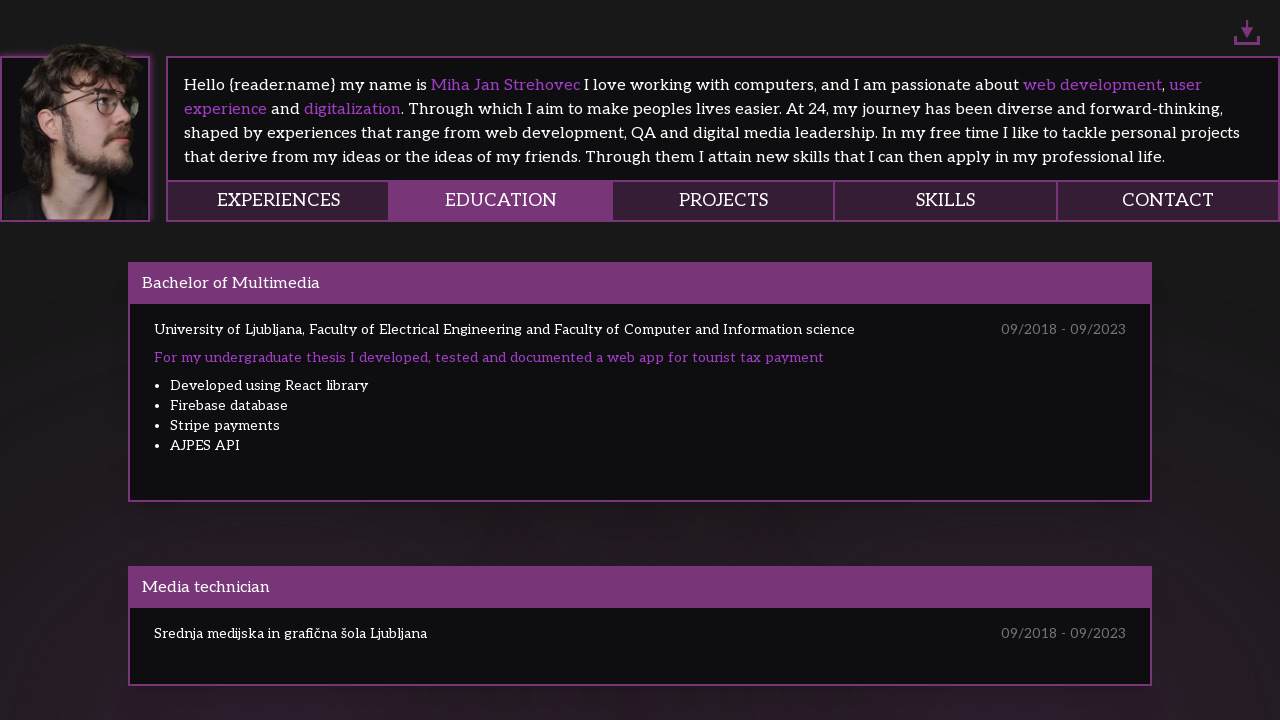

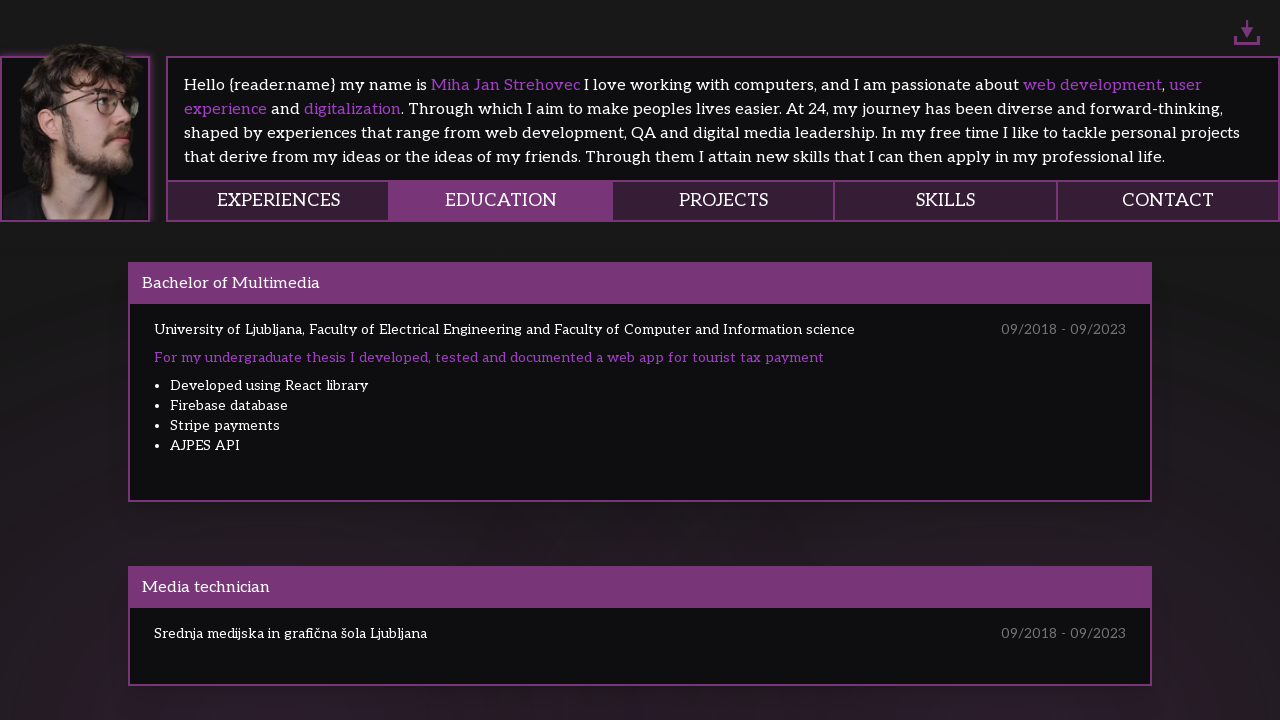